Tests deselect functionality in a multi-select dropdown by selecting options, deselecting all, then reselecting different options

Starting URL: http://www.w3schools.com/tags/tryit.asp?filename=tryhtml_select_multiple

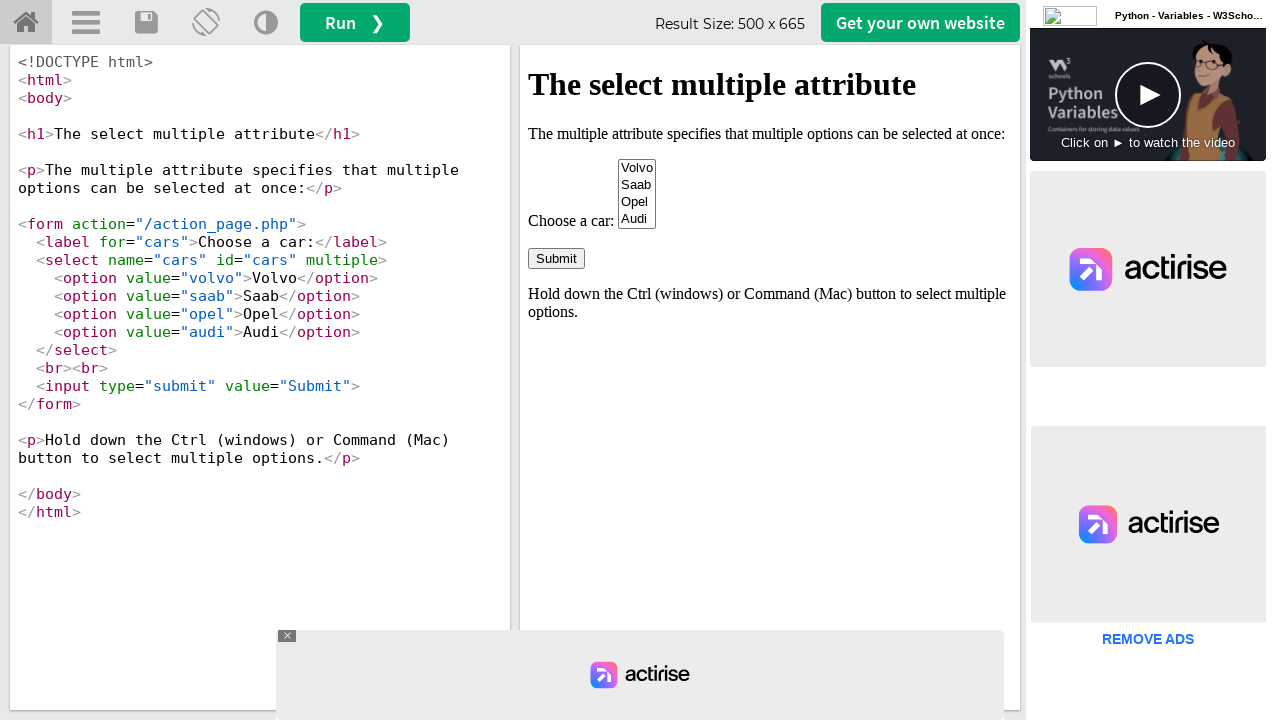

Located iframe containing the multi-select form
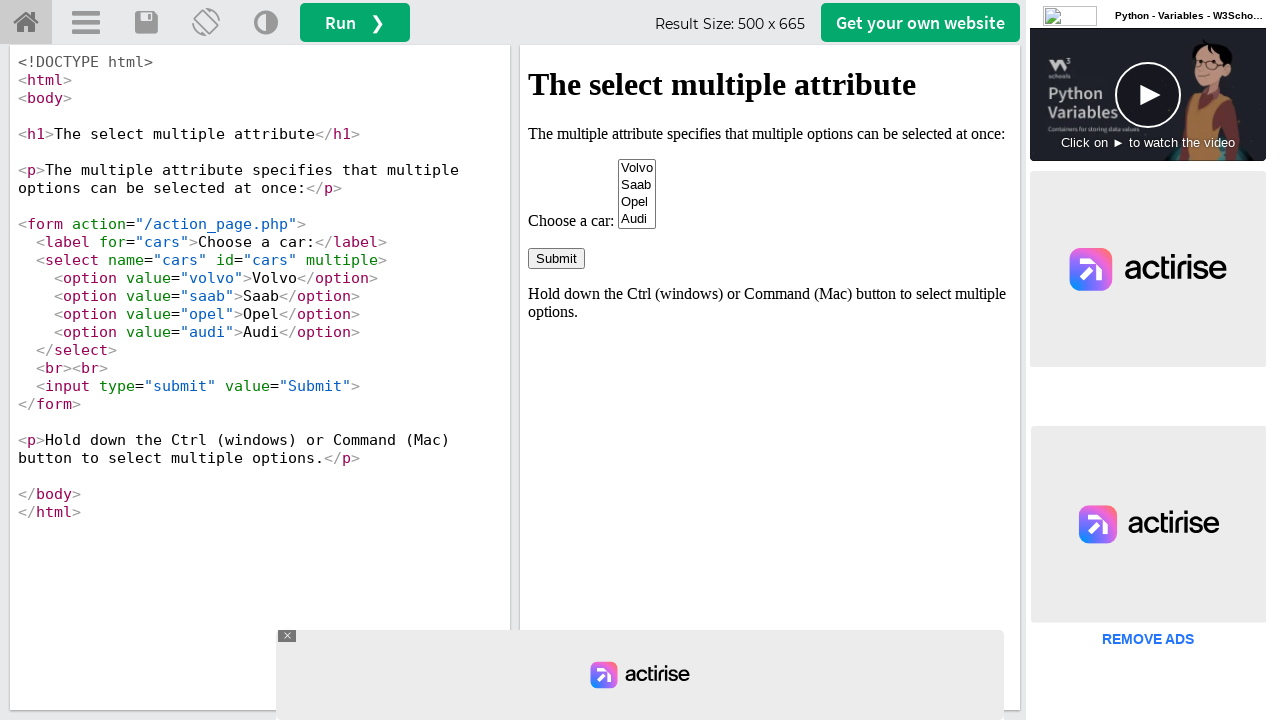

Selected Opel and Audi from the cars dropdown on #iframeResult >> internal:control=enter-frame >> select[name='cars']
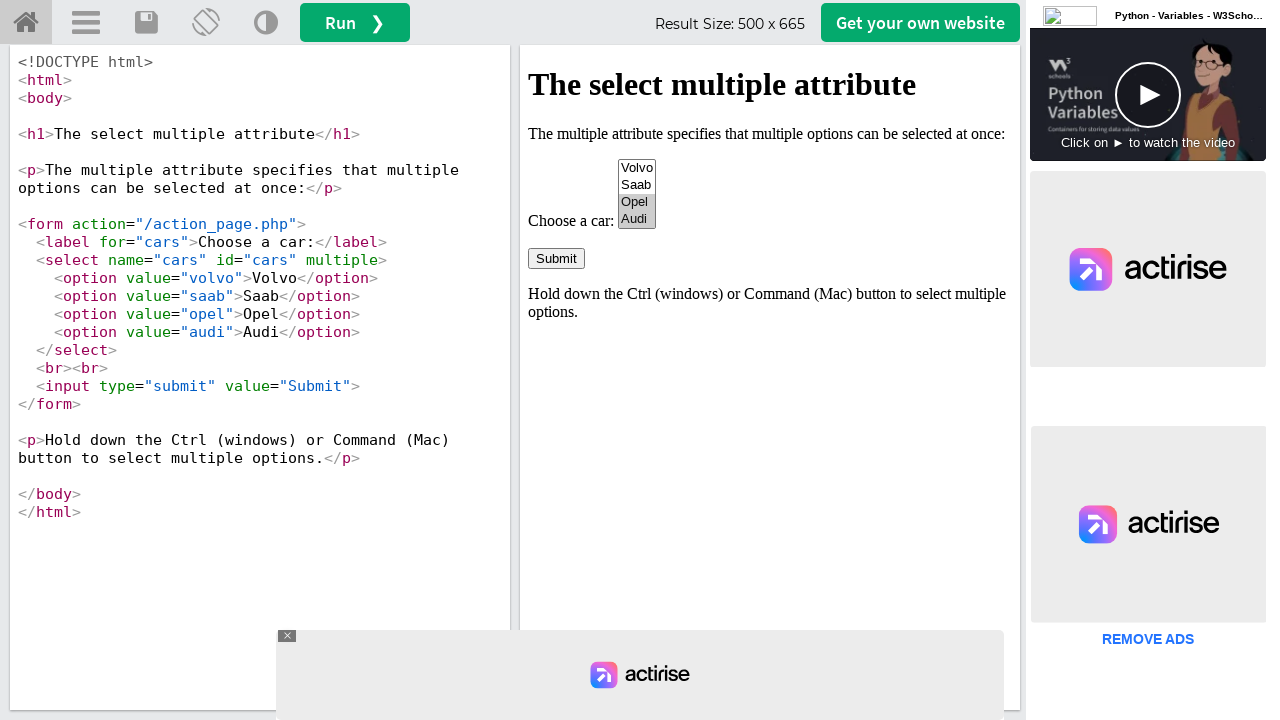

Deselected all options from the cars dropdown on #iframeResult >> internal:control=enter-frame >> select[name='cars']
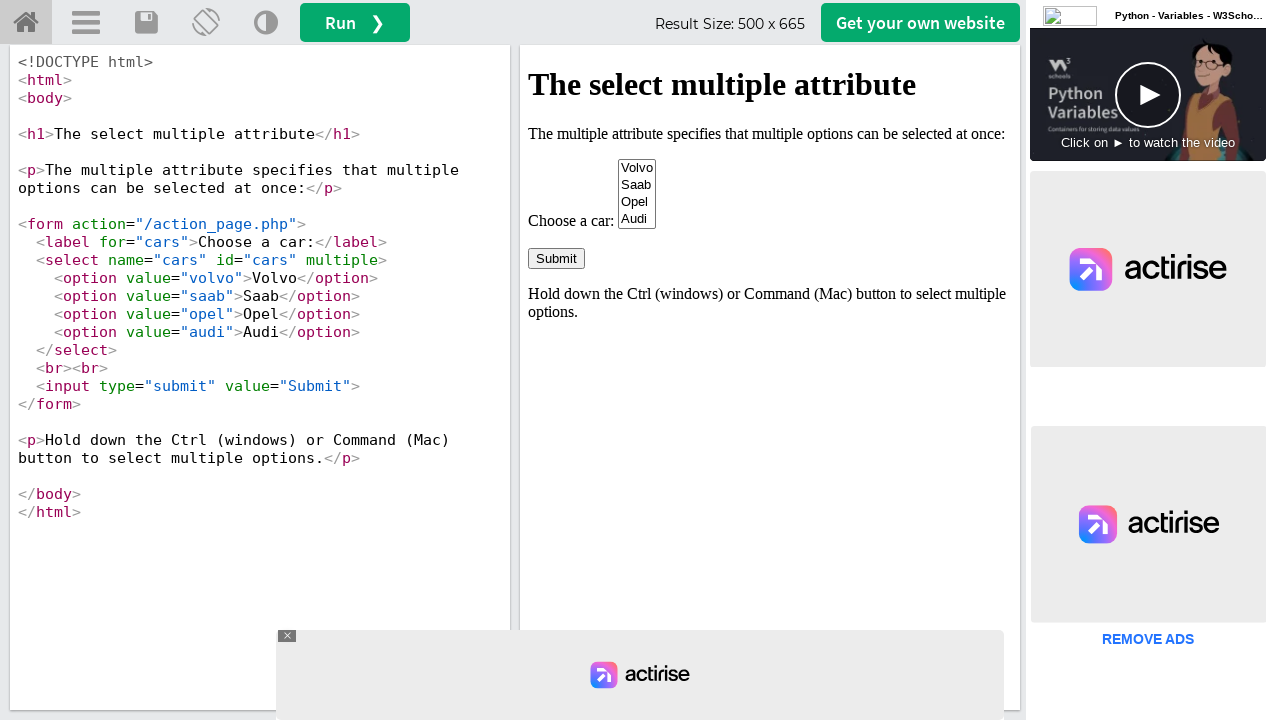

Selected Volvo and Audi from the cars dropdown on #iframeResult >> internal:control=enter-frame >> select[name='cars']
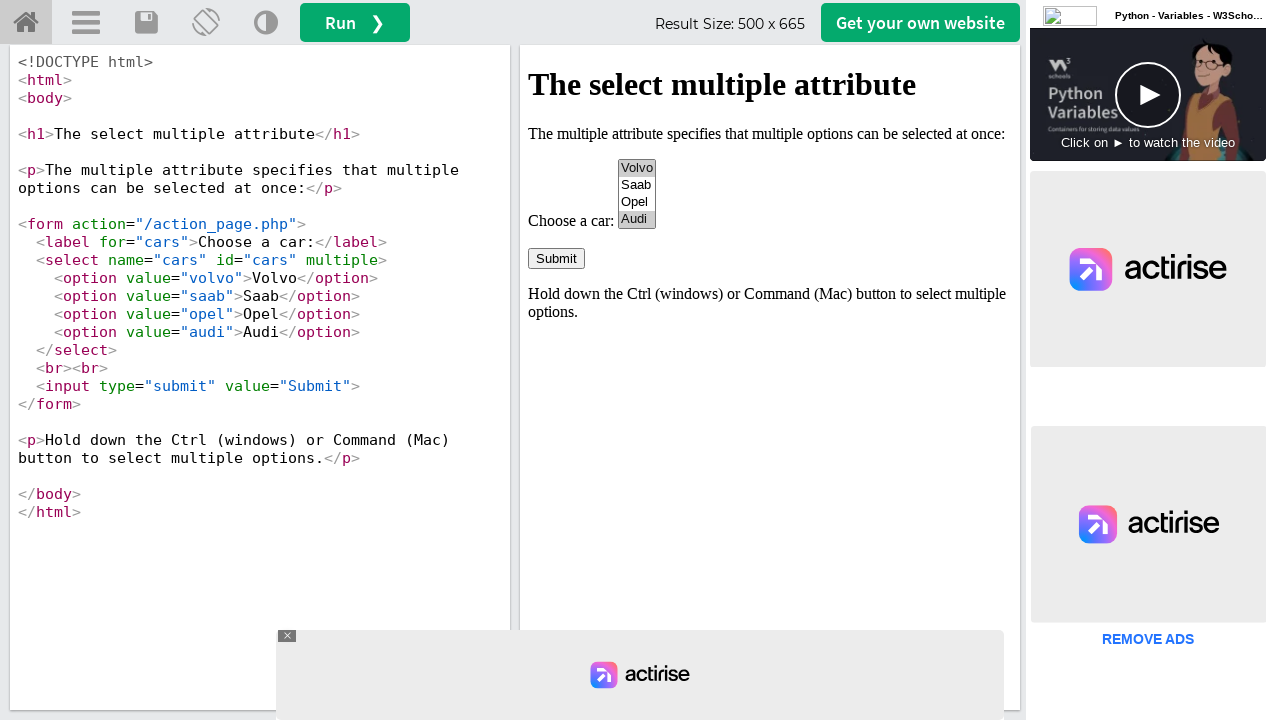

Clicked the submit button to confirm selections at (556, 258) on #iframeResult >> internal:control=enter-frame >> input[type='submit']
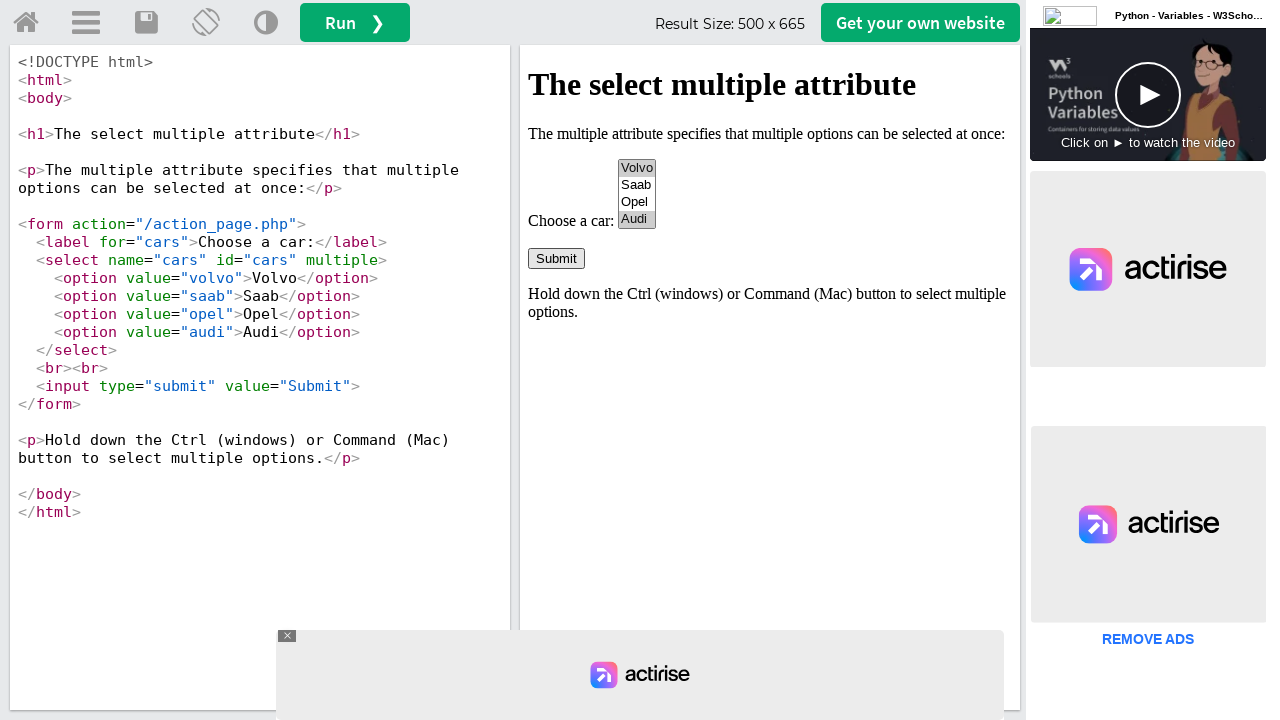

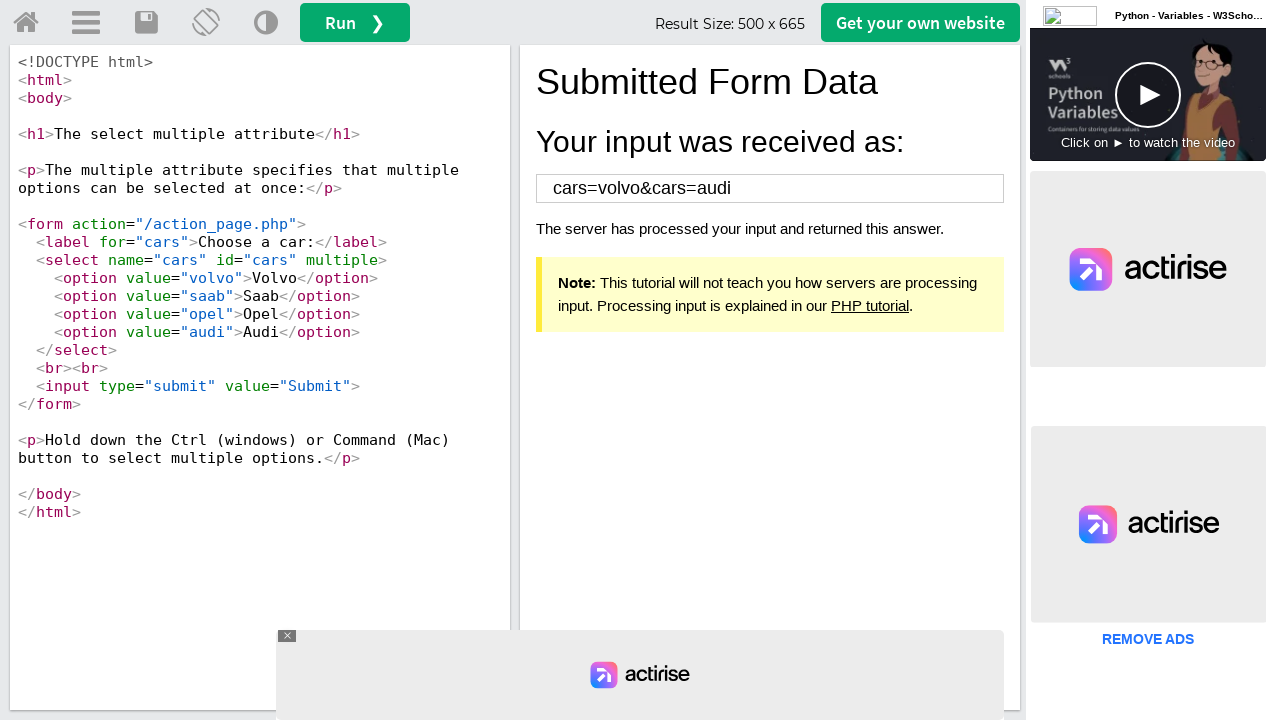